Tests mouse hovering functionality by hovering over a menu item labeled "Main Item 2" to trigger any hover effects or submenus

Starting URL: https://demoqa.com/menu/

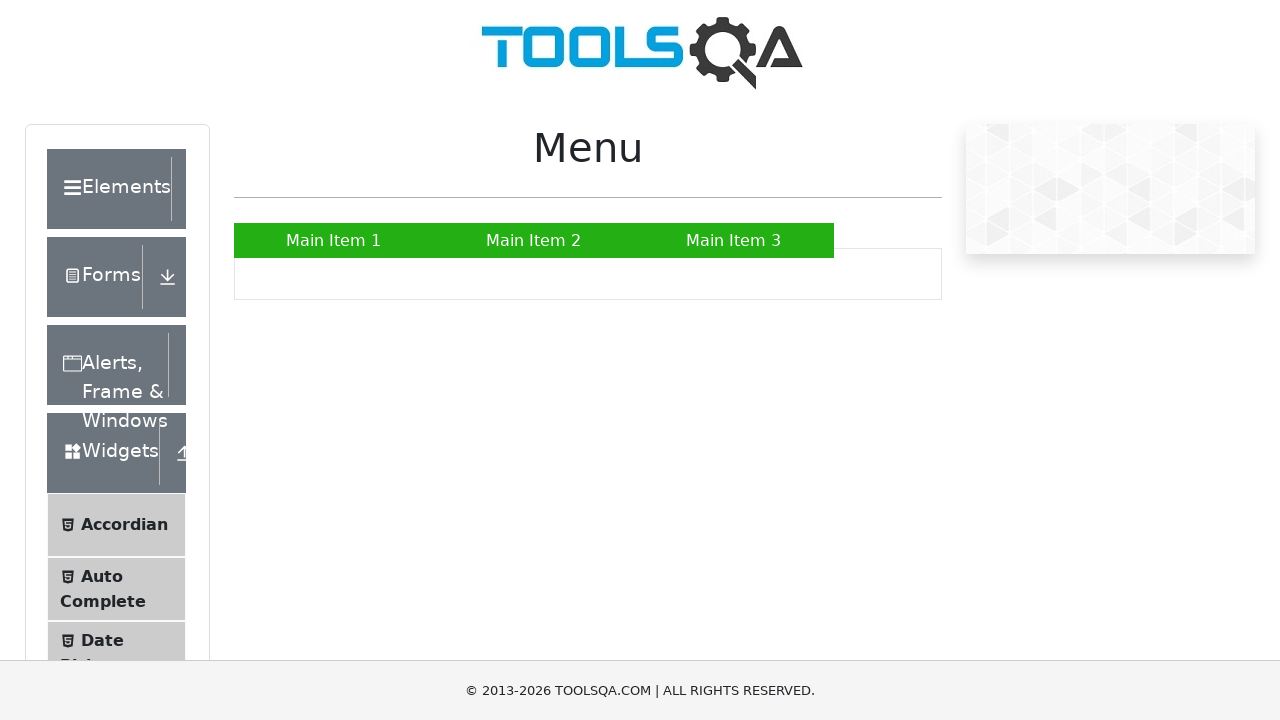

Waited for 'Main Item 2' menu item to be visible
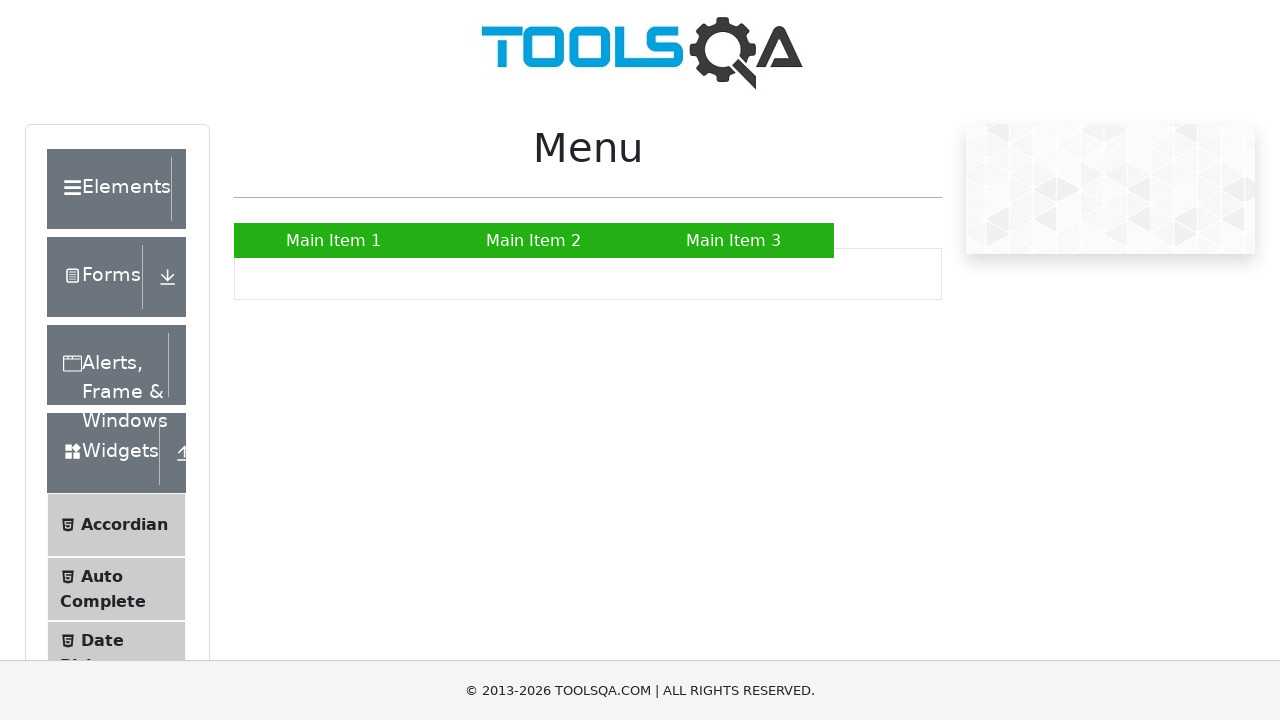

Located 'Main Item 2' menu item element
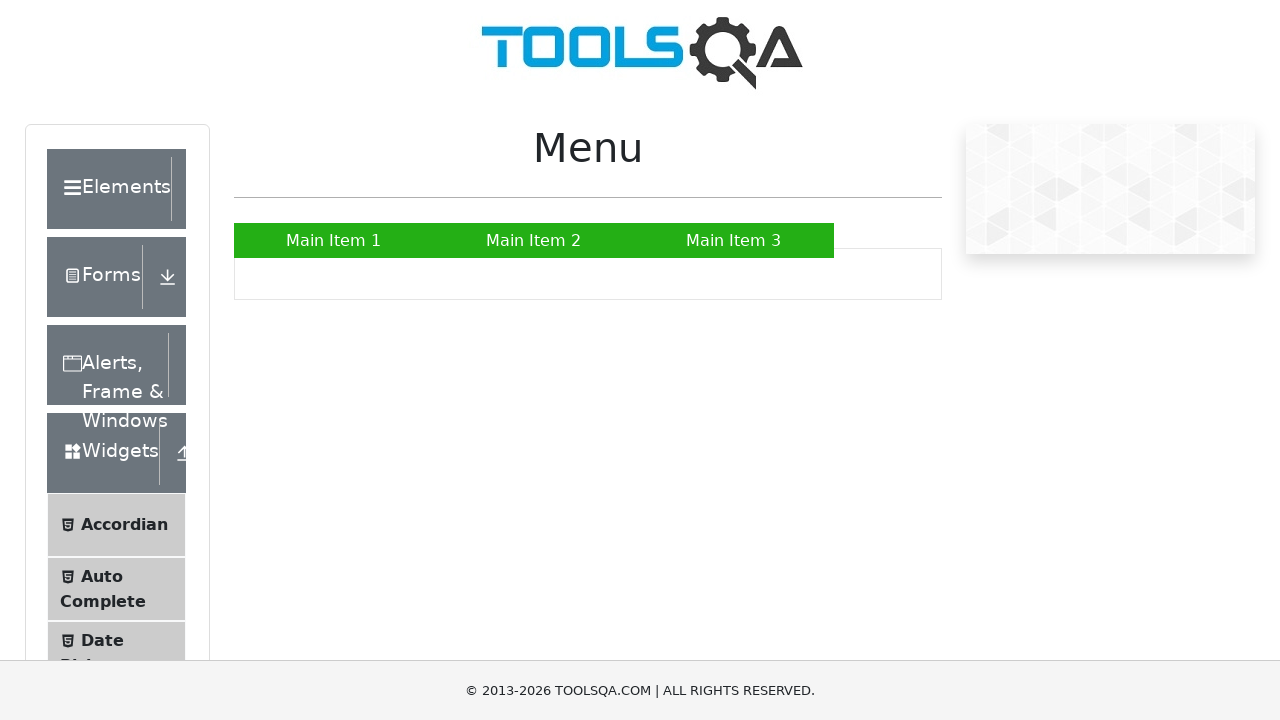

Hovered over 'Main Item 2' to trigger hover effects or submenus at (534, 240) on text=Main Item 2
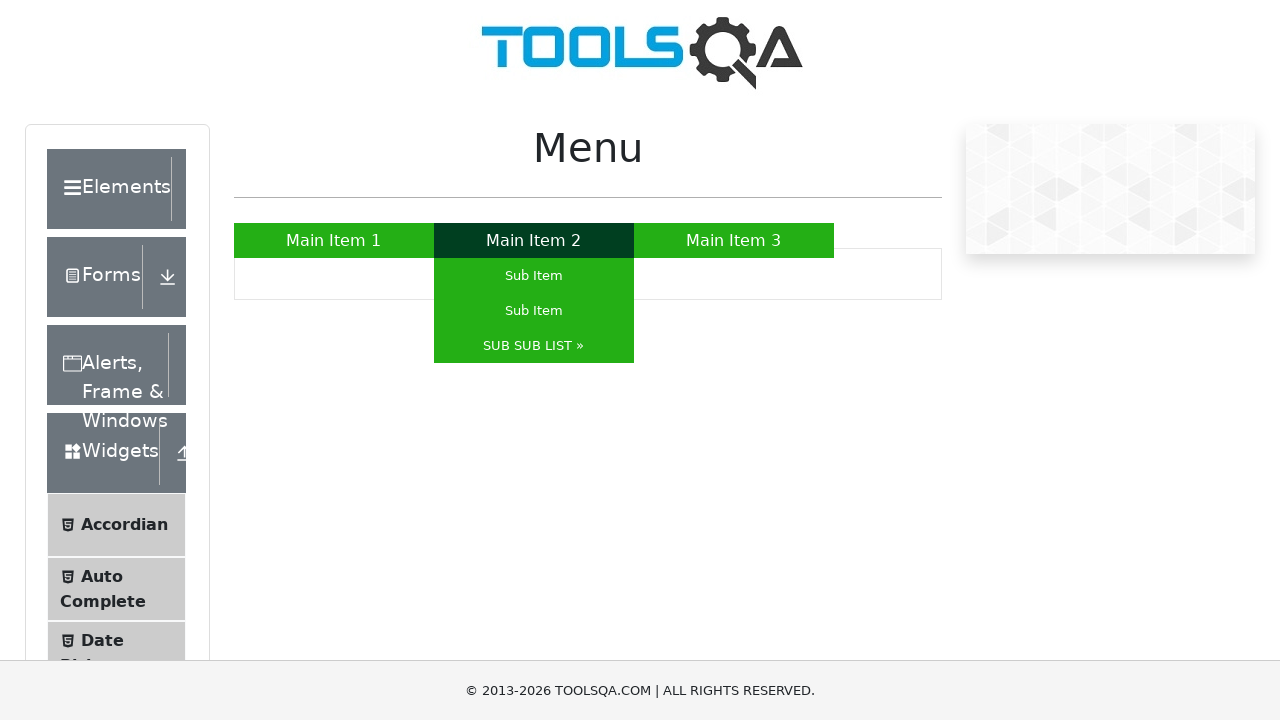

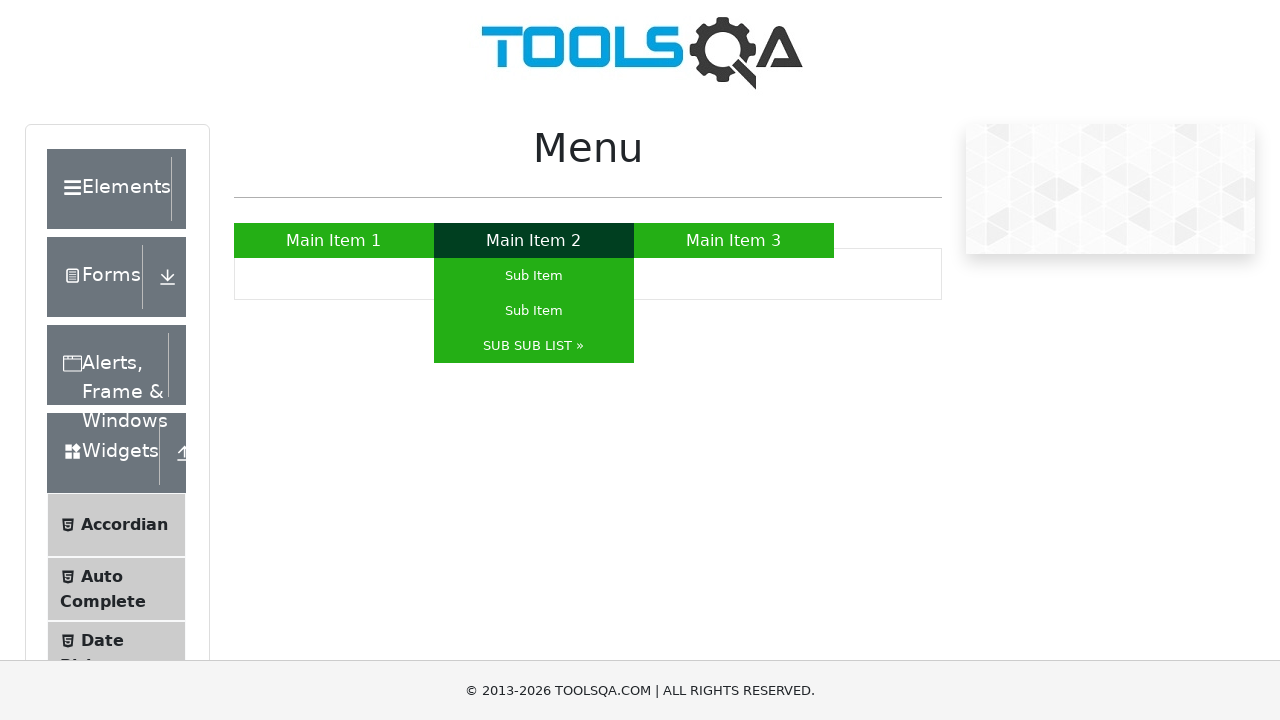